Tests clicking on the Forbidden API link and verifies the 403 status notification is displayed

Starting URL: https://demoqa.com/

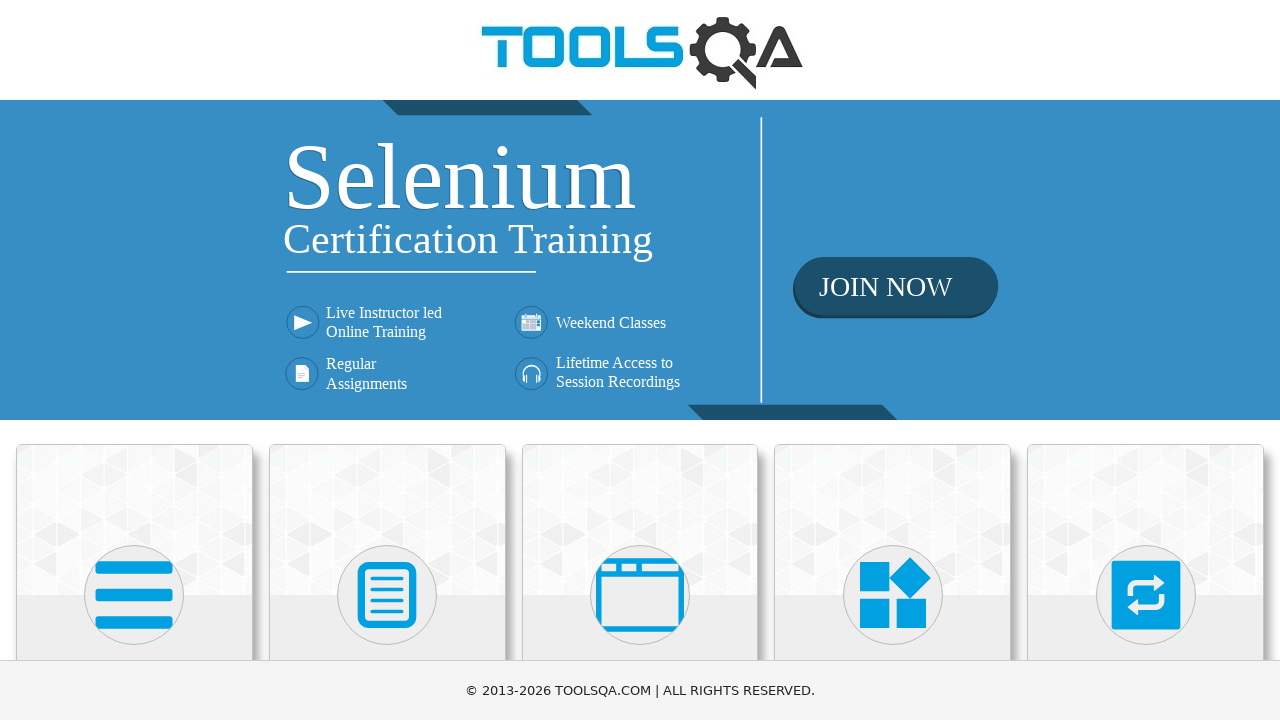

Clicked on Elements card on homepage at (134, 360) on text=Elements
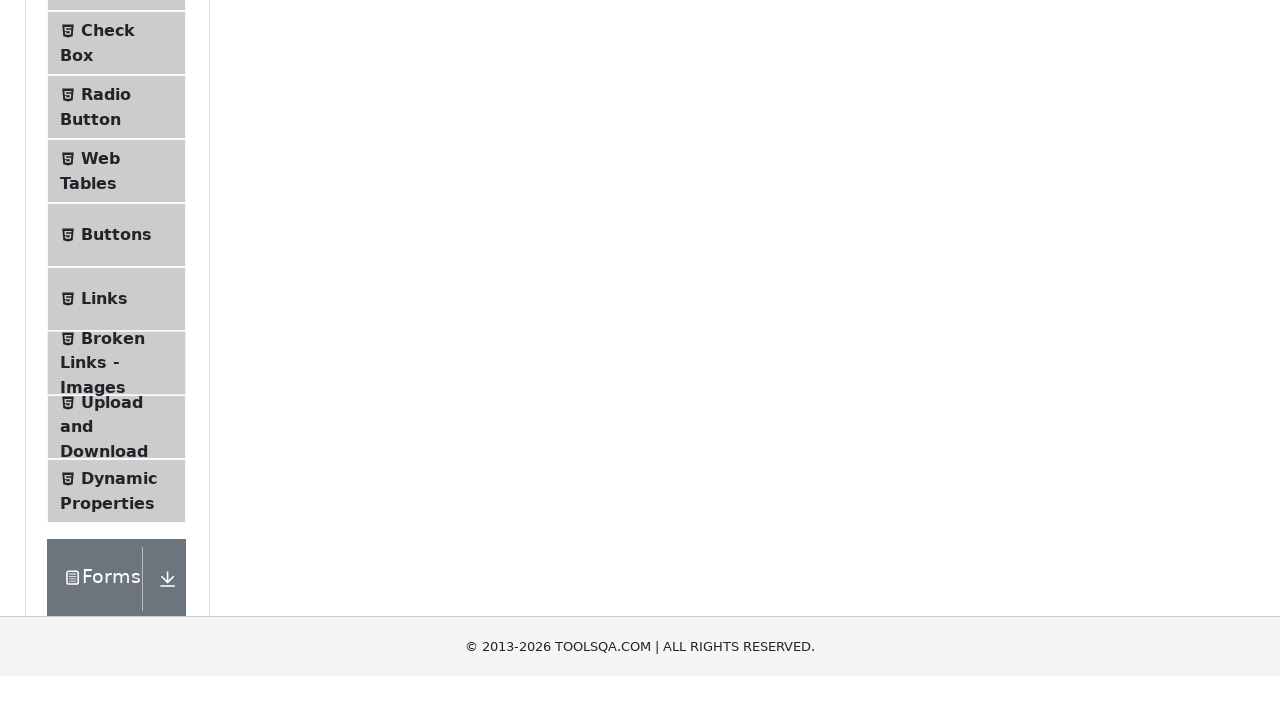

Scrolled down to bottom of page
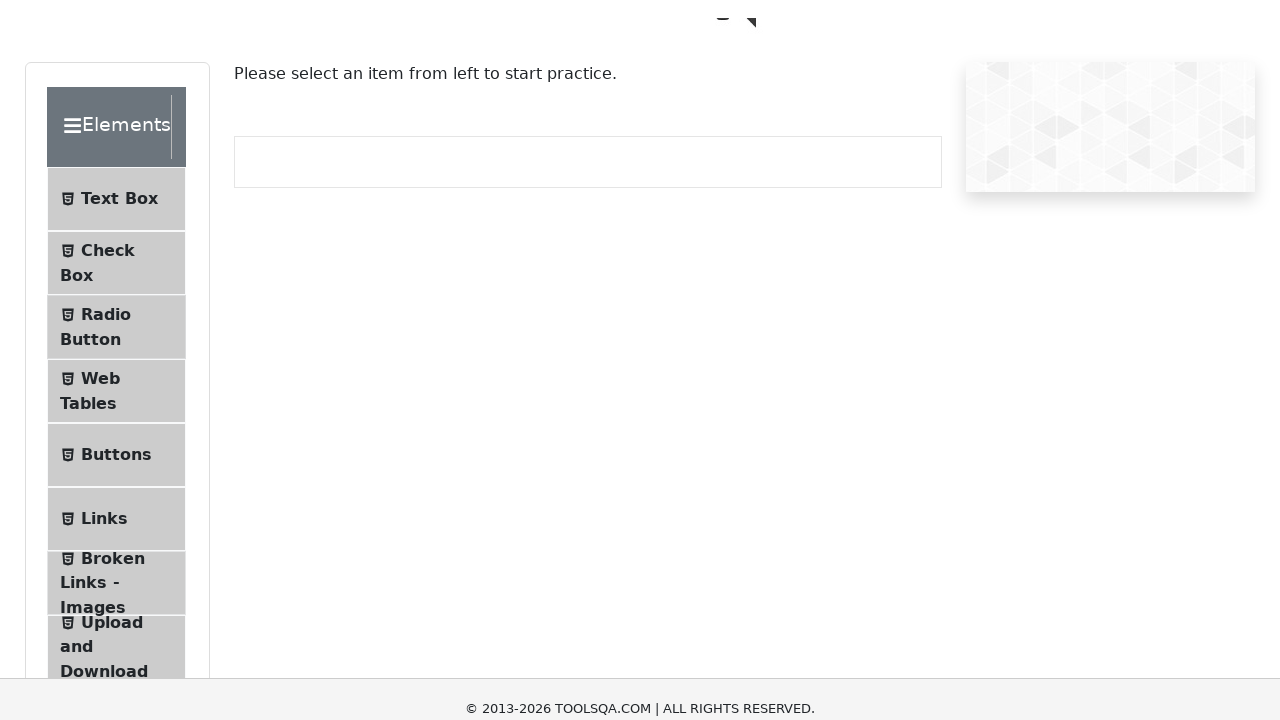

Clicked on Links in sidebar at (104, 361) on text=Links
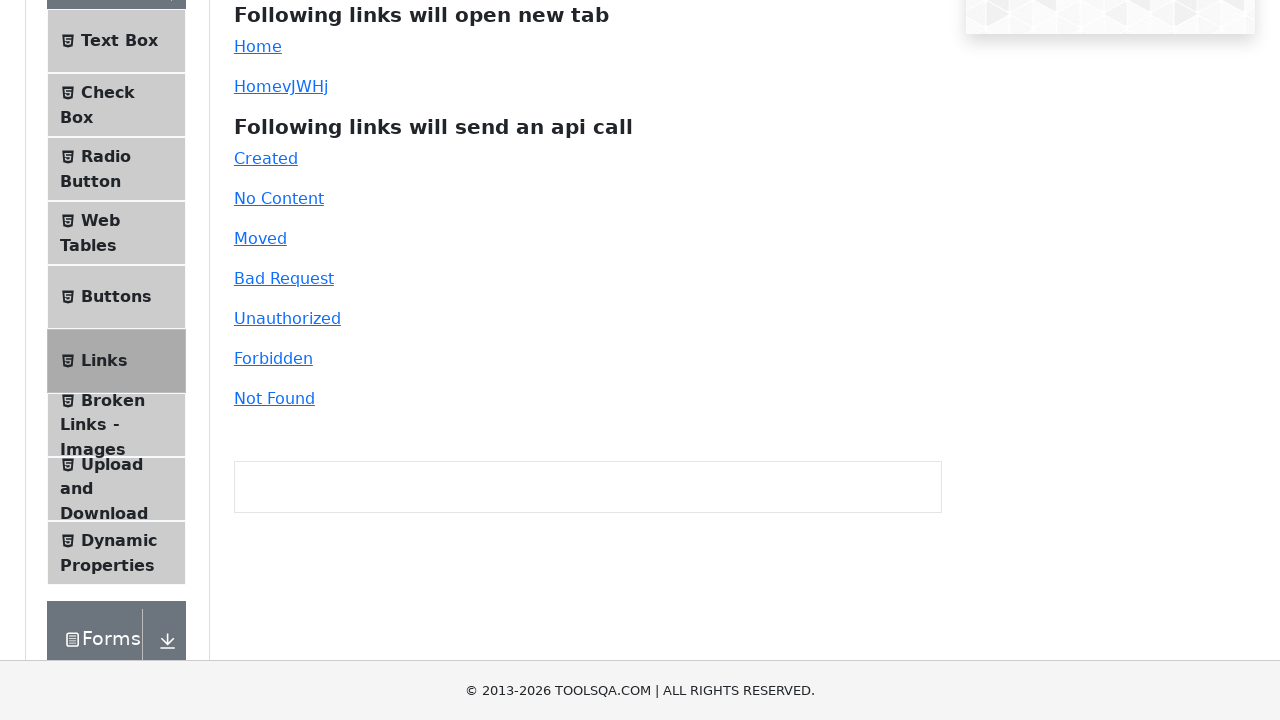

Clicked on Forbidden API link at (273, 358) on #forbidden
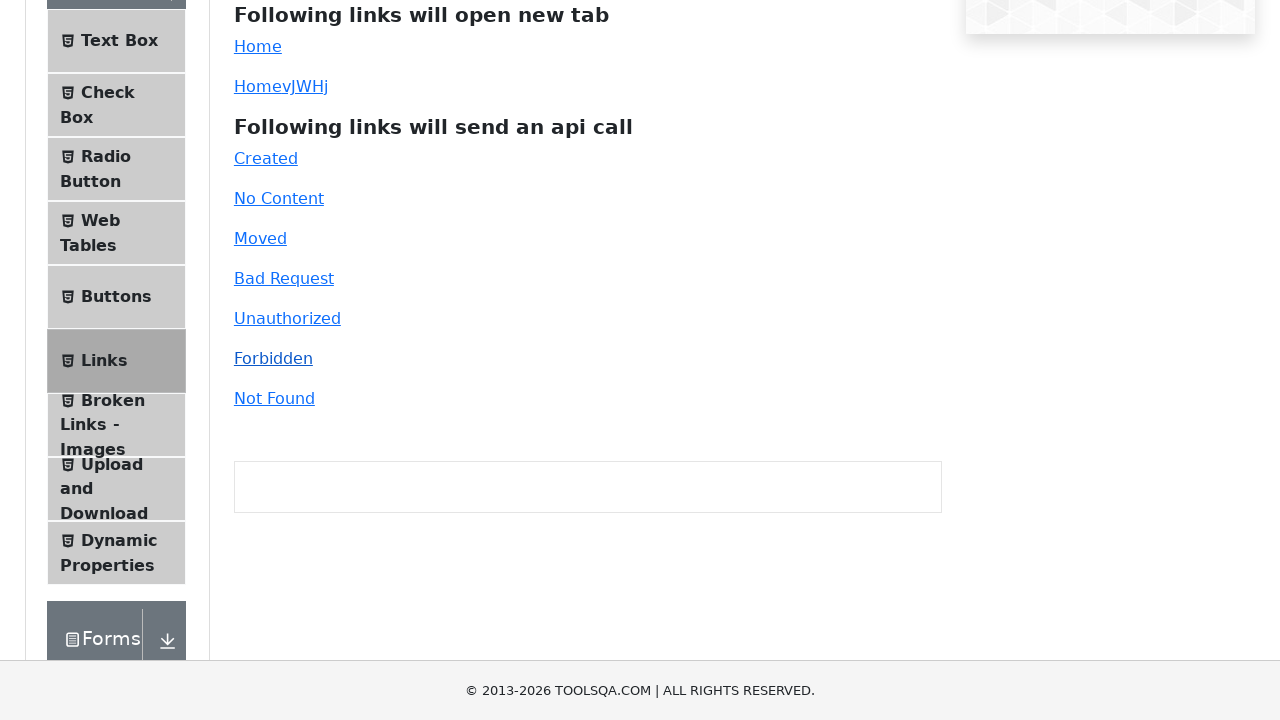

Waited for 403 status notification to appear
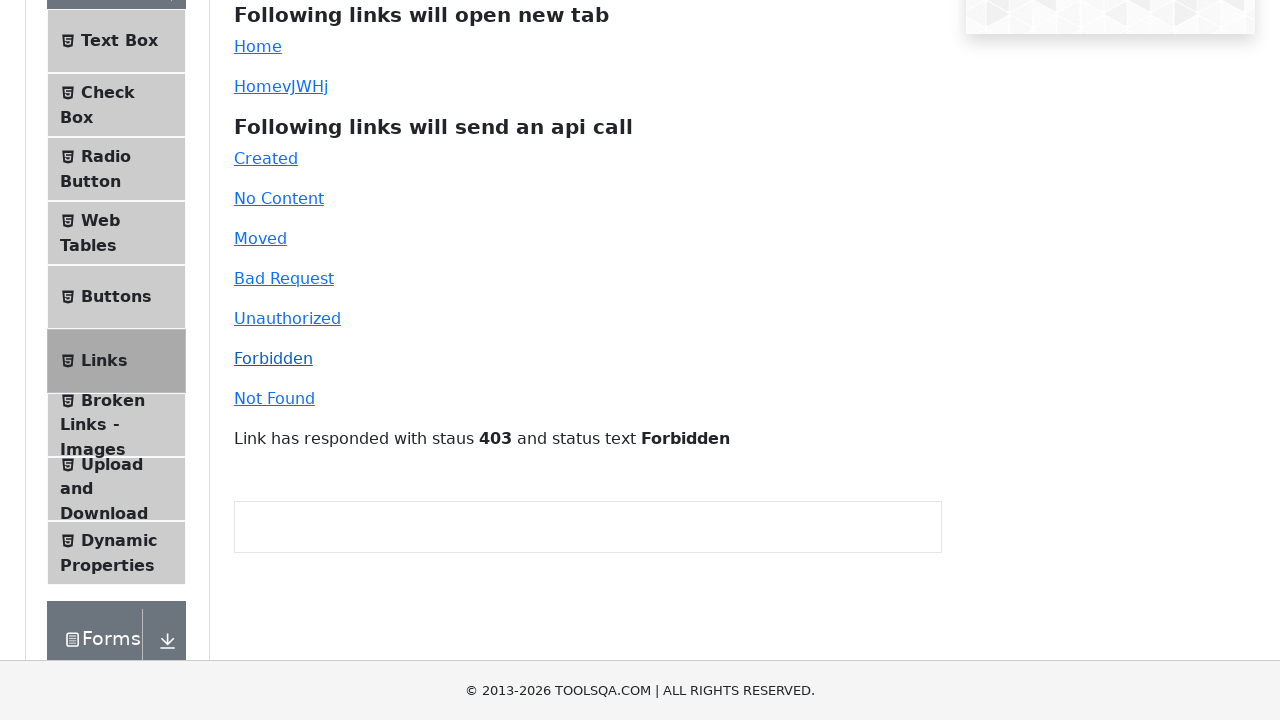

Verified 403 Forbidden status notification is visible
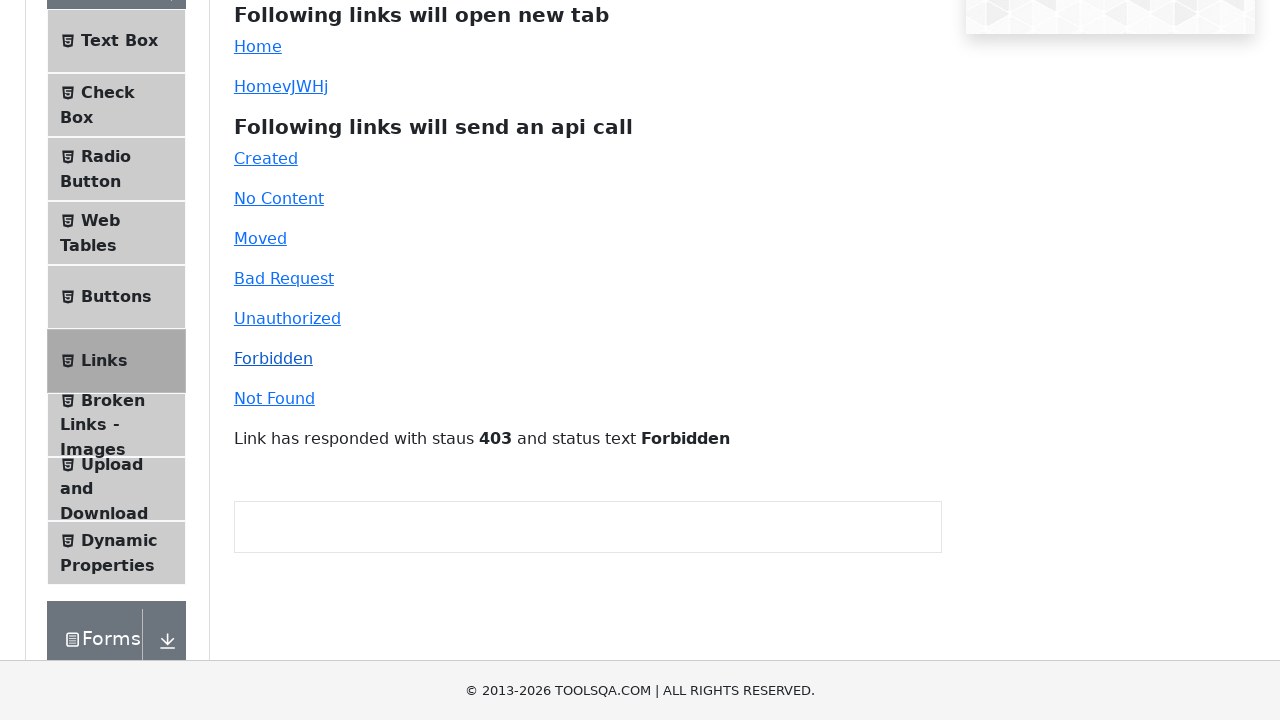

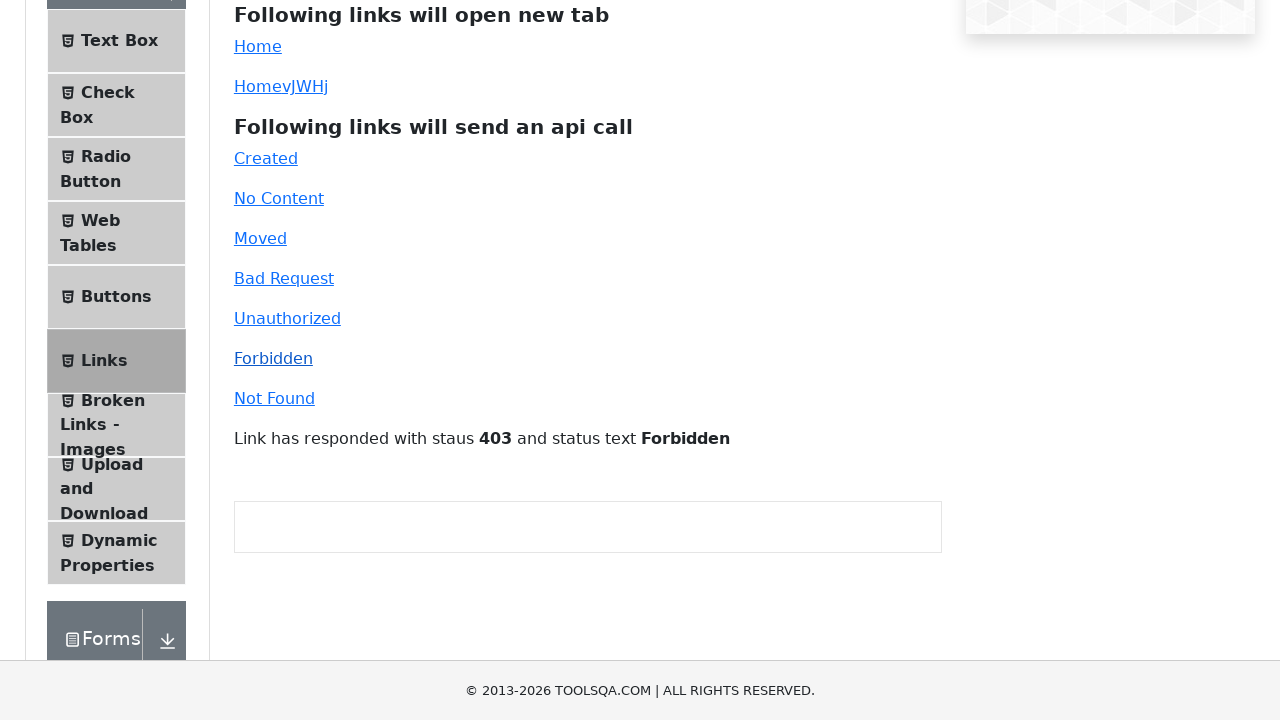